Tests nested frames by navigating to the Nested Frames page, switching into the top frame, then into the right frame, and verifying it displays "RIGHT".

Starting URL: https://the-internet.herokuapp.com/frames

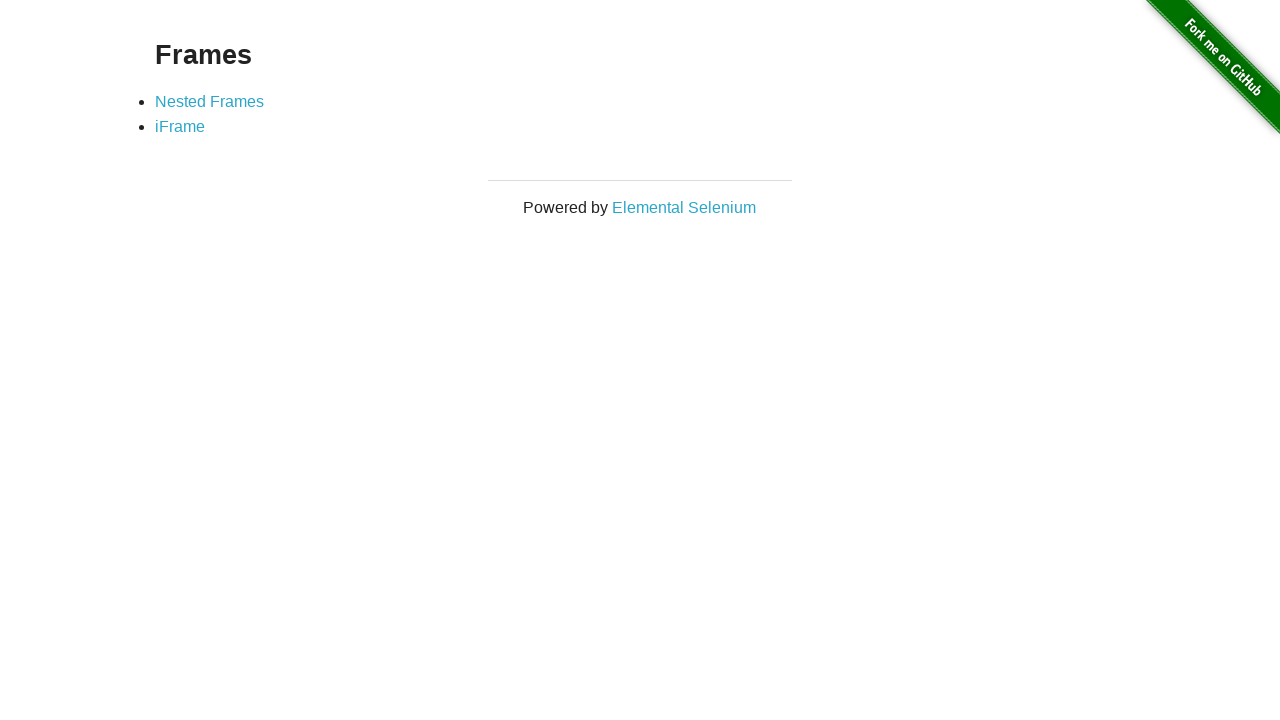

Clicked on 'Nested Frames' link at (210, 101) on text=Nested Frames
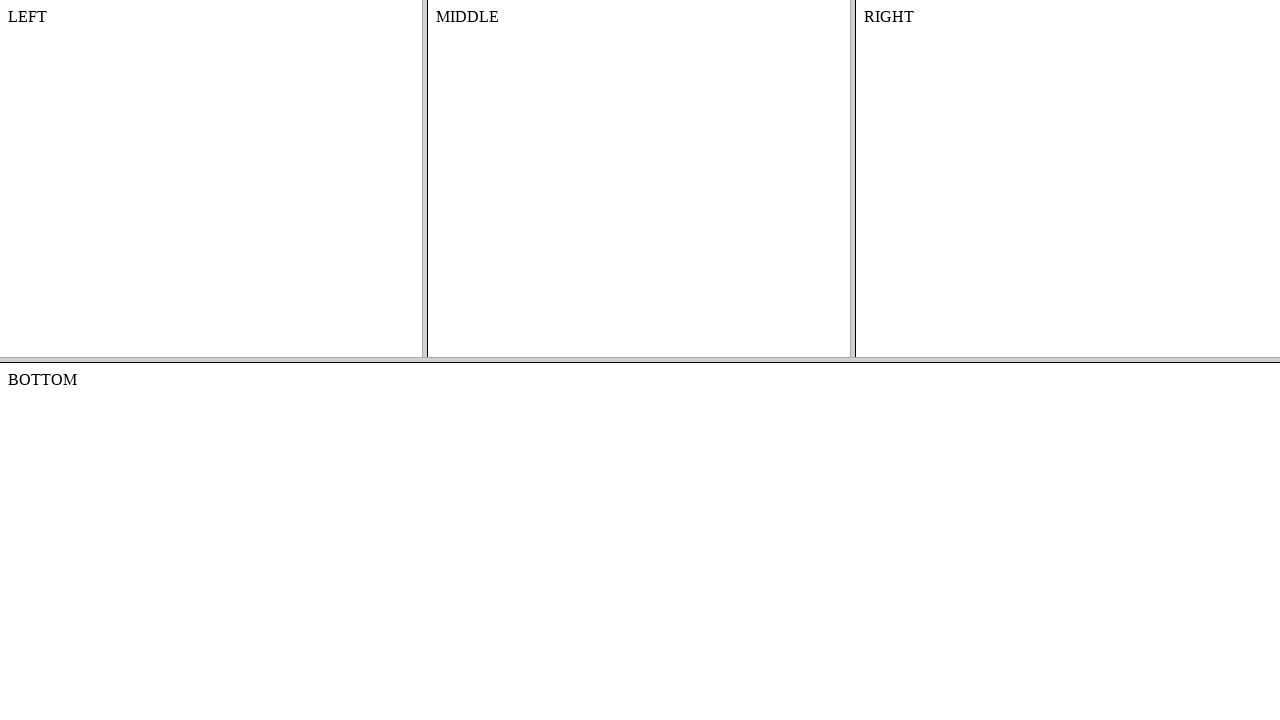

Page loaded successfully
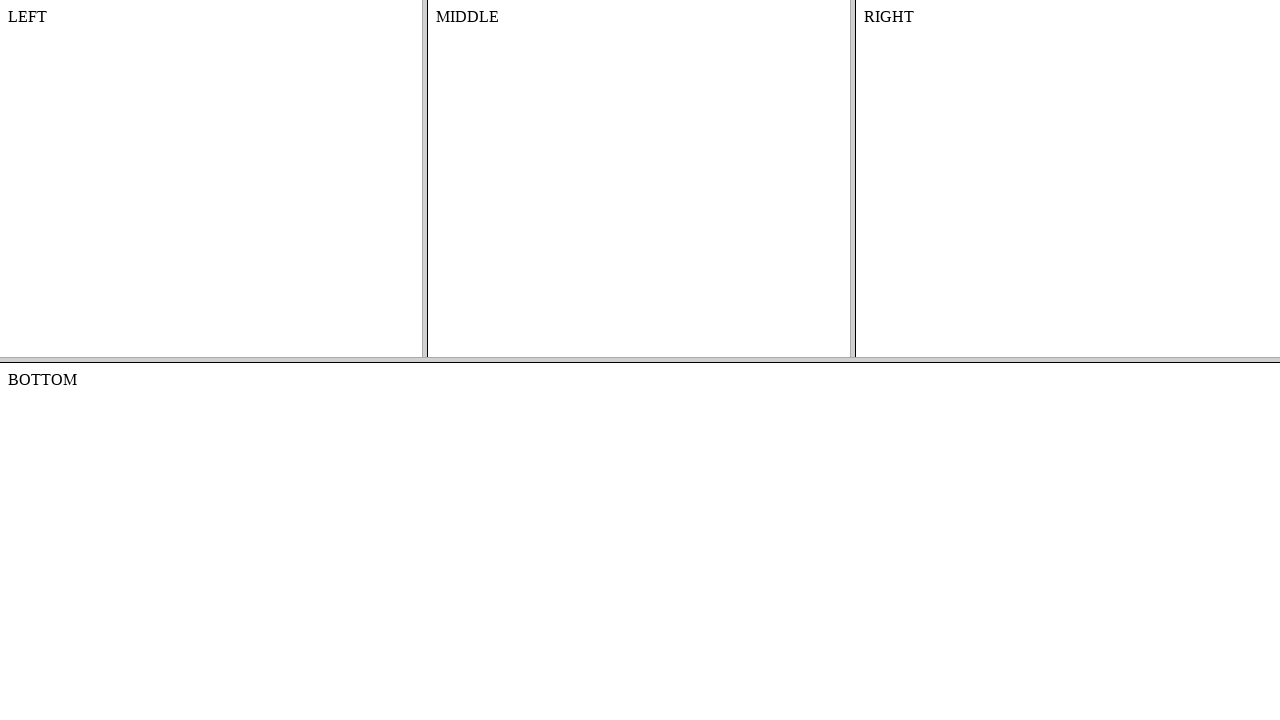

Switched to top frame (frame-top)
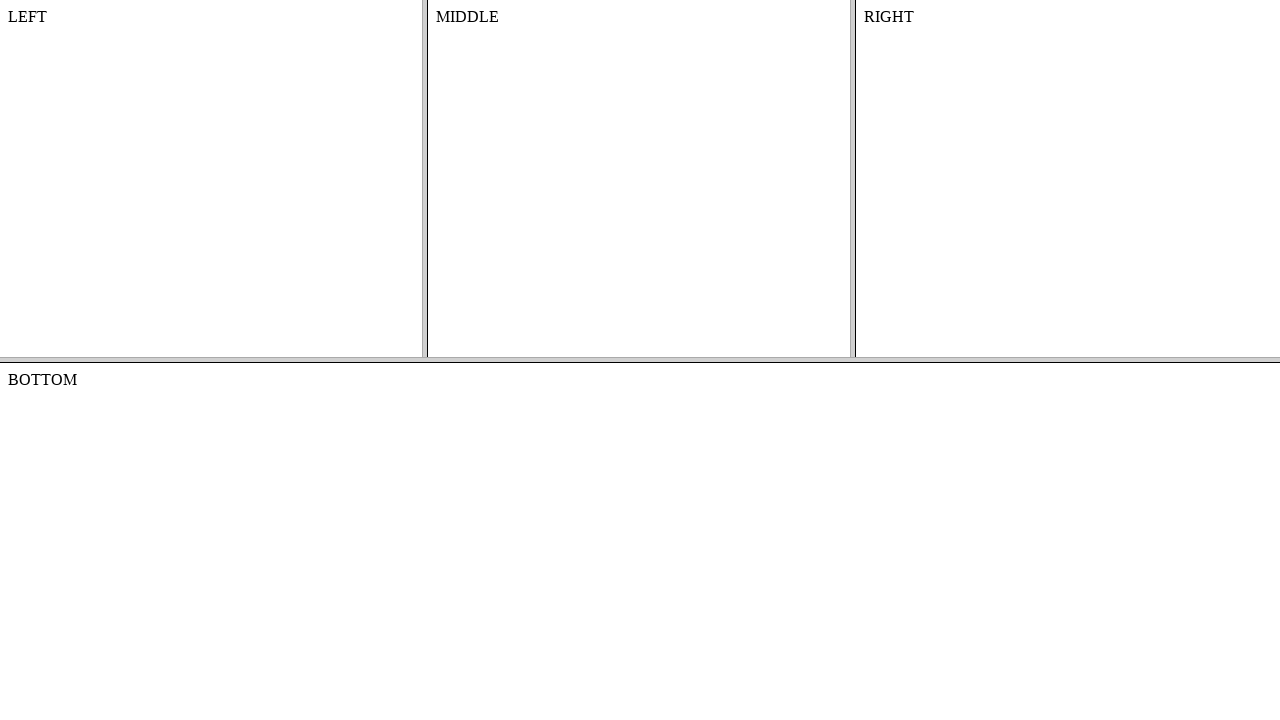

Switched to right frame (frame-right) within top frame
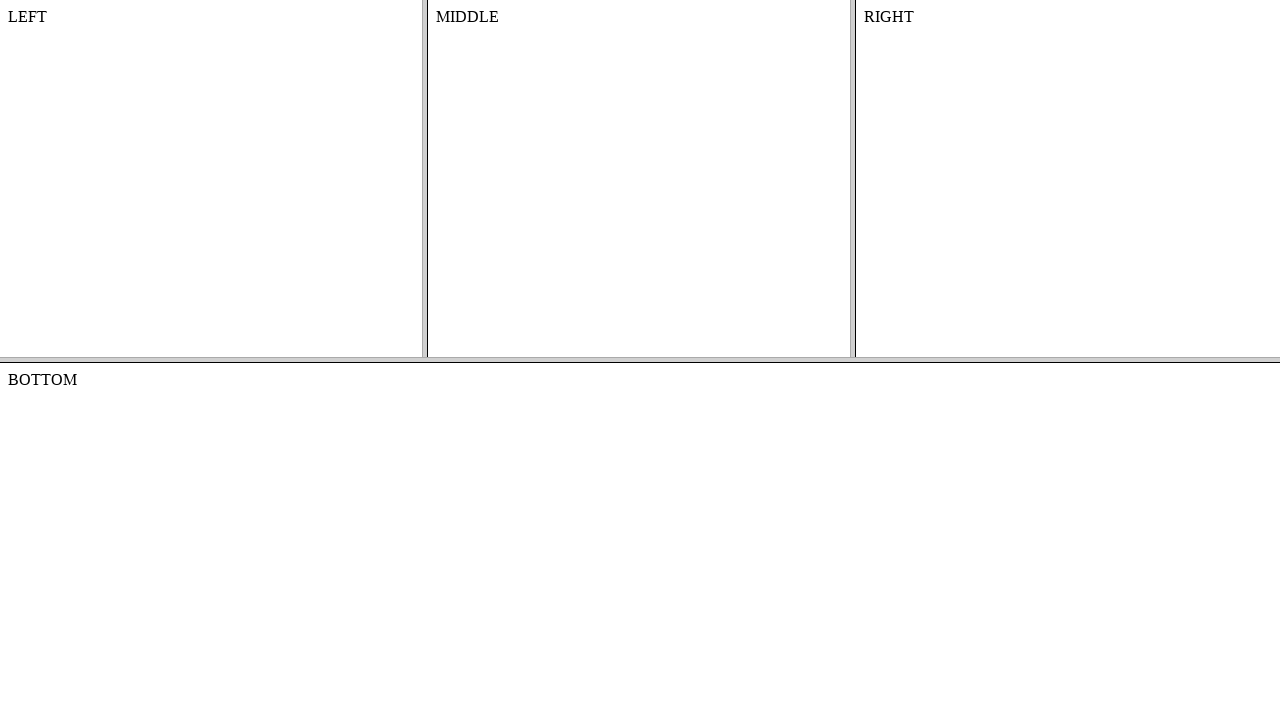

Retrieved body text content from right frame
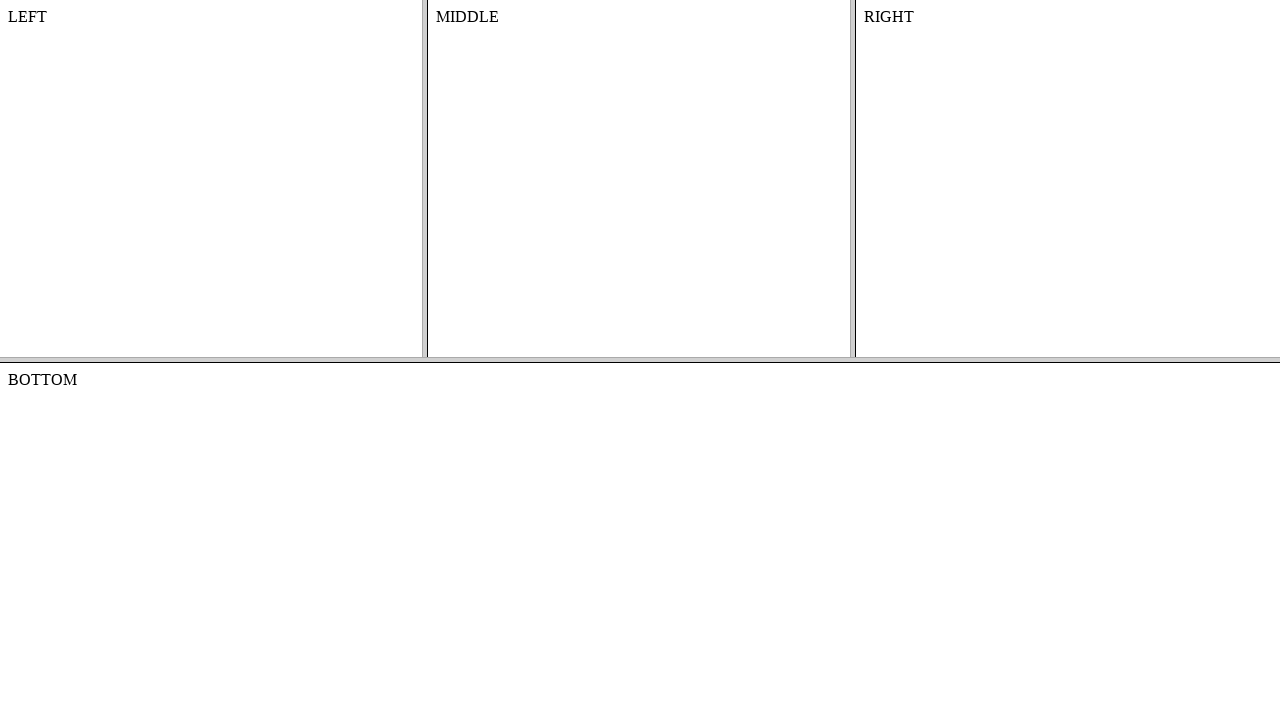

Verified right frame displays 'RIGHT'
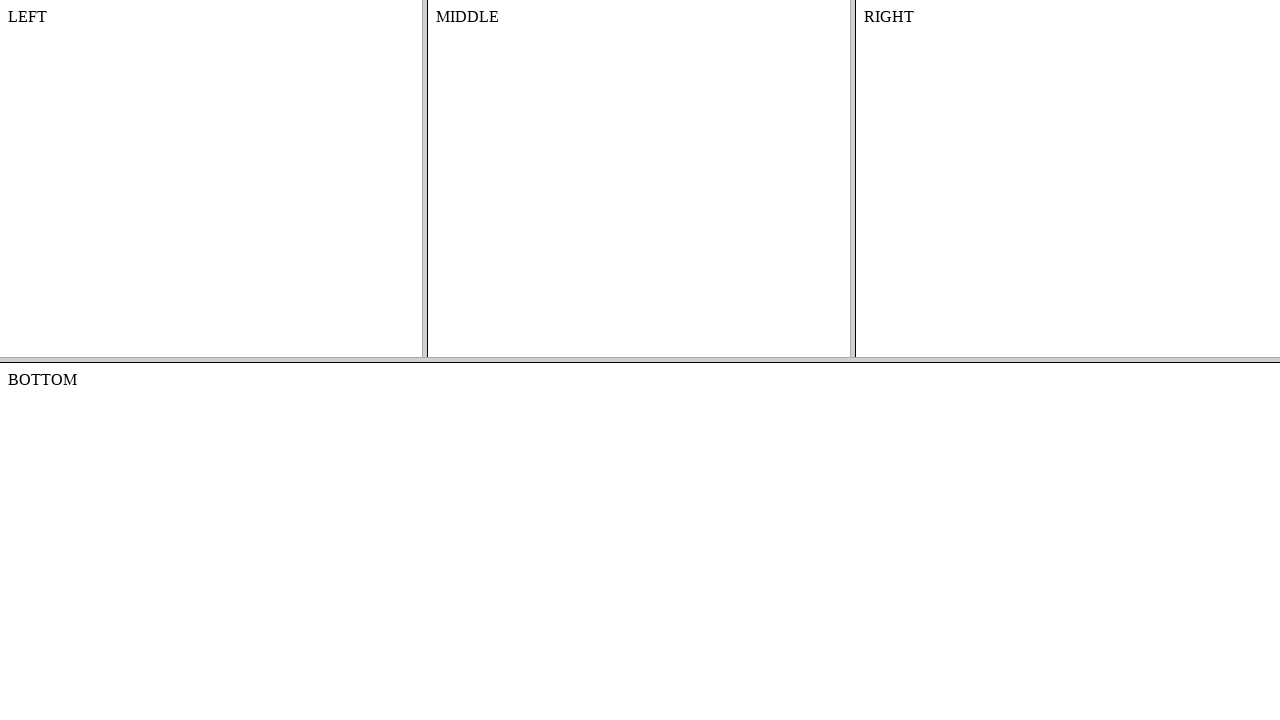

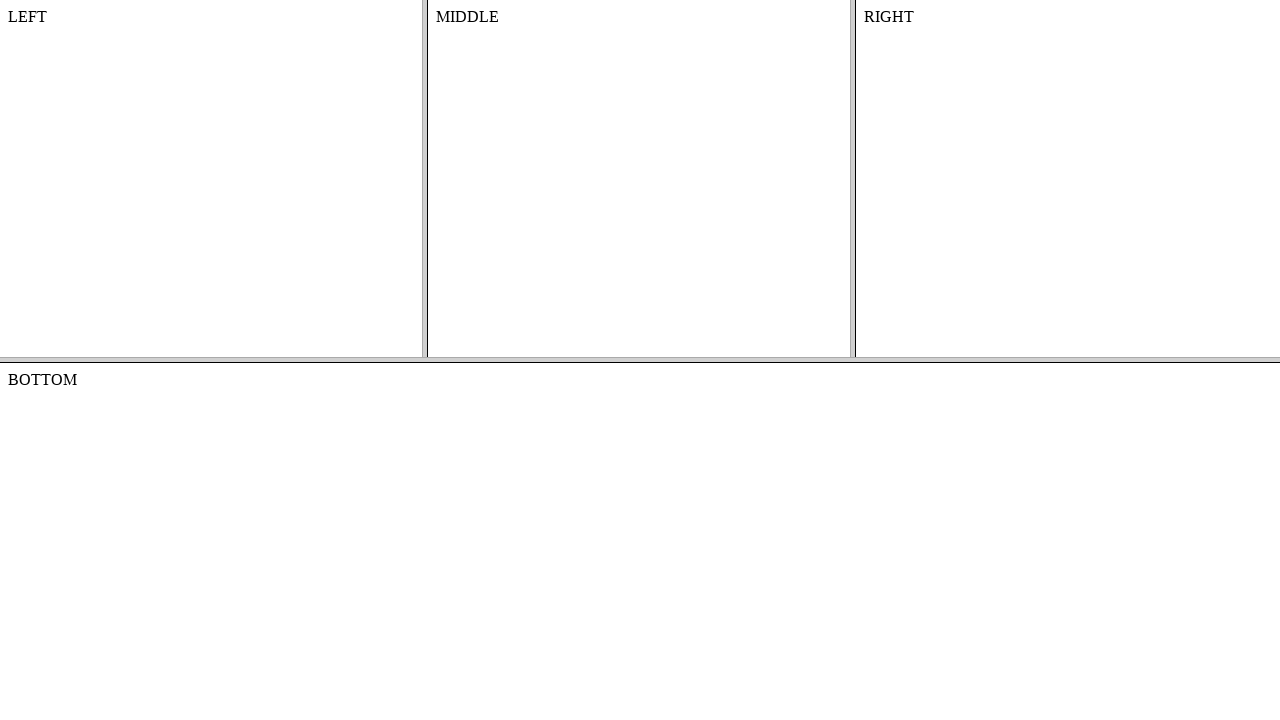